Tests adding a todo item by filling the input field with random text and pressing Enter to submit

Starting URL: https://demo.playwright.dev/todomvc

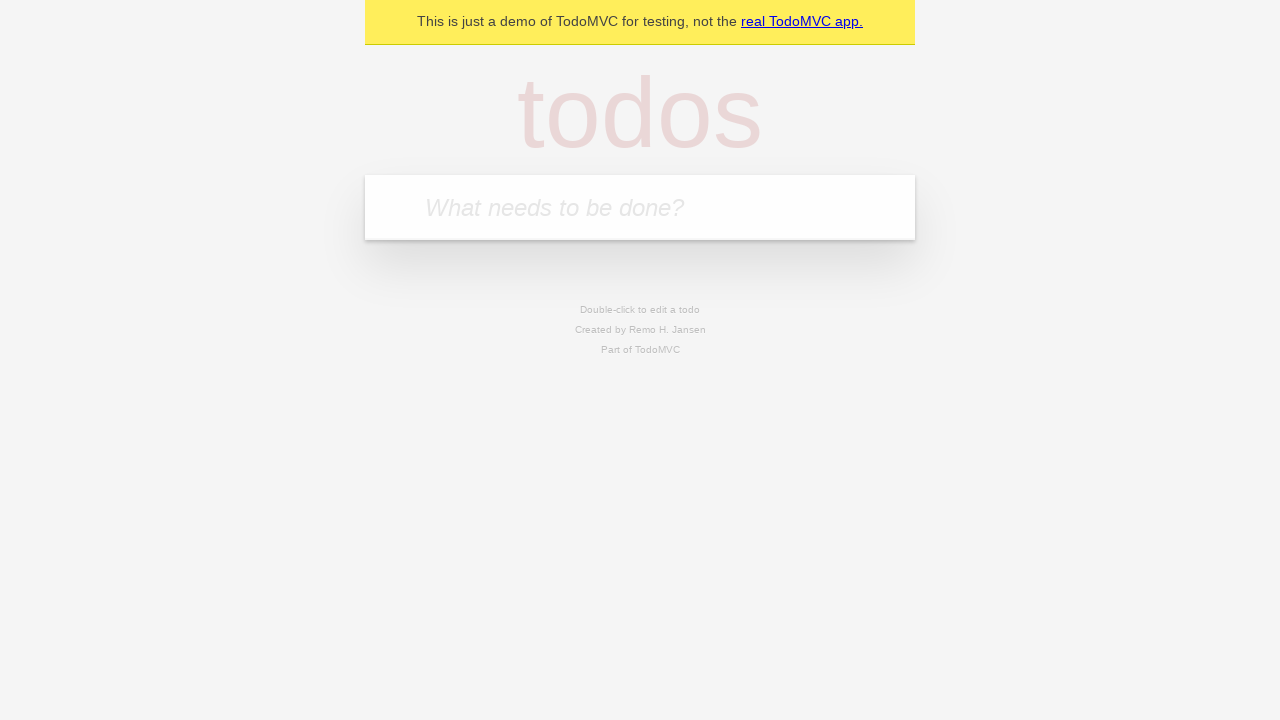

Filled new todo input field with 'xK7mPq2nLs' on [class="new-todo"]
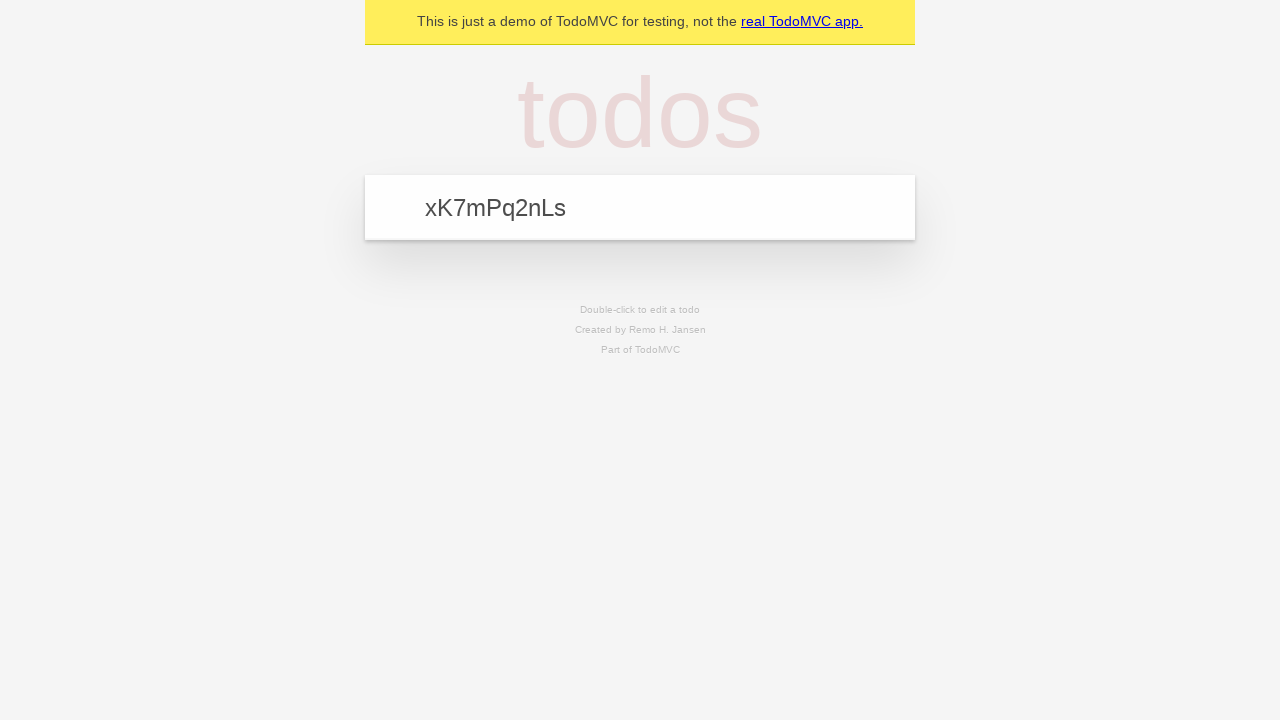

Pressed Enter to submit the todo item
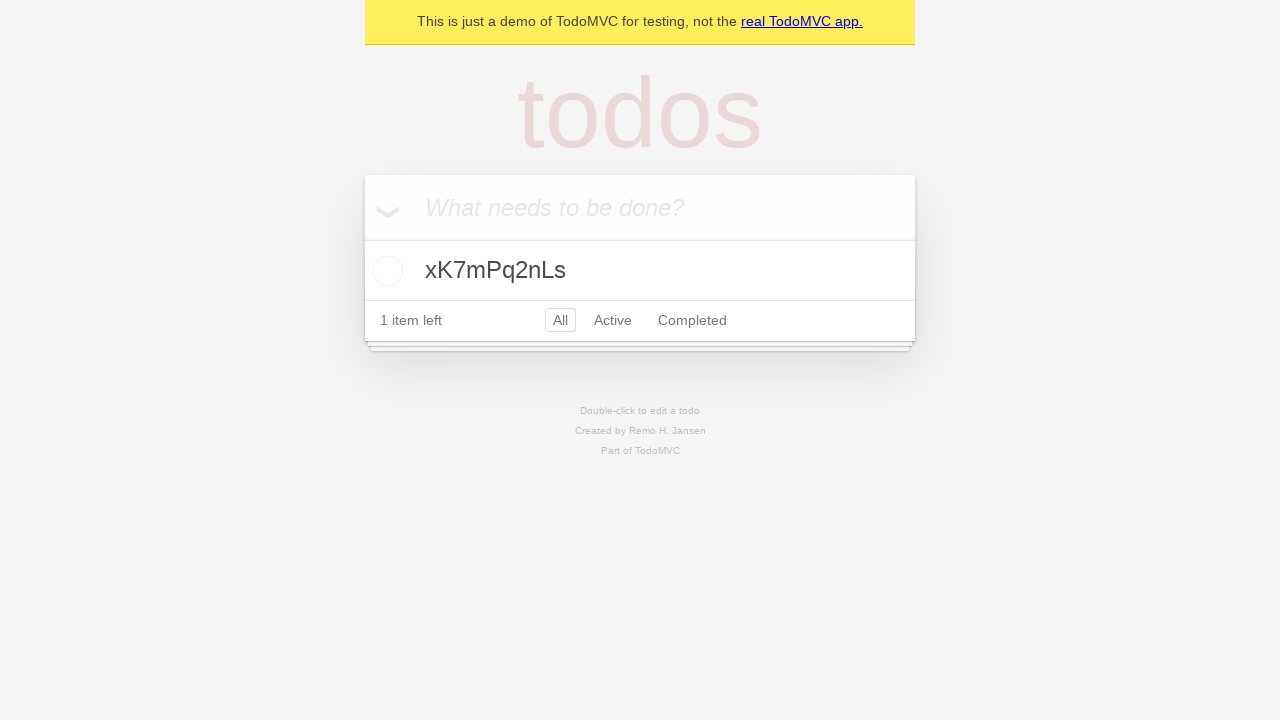

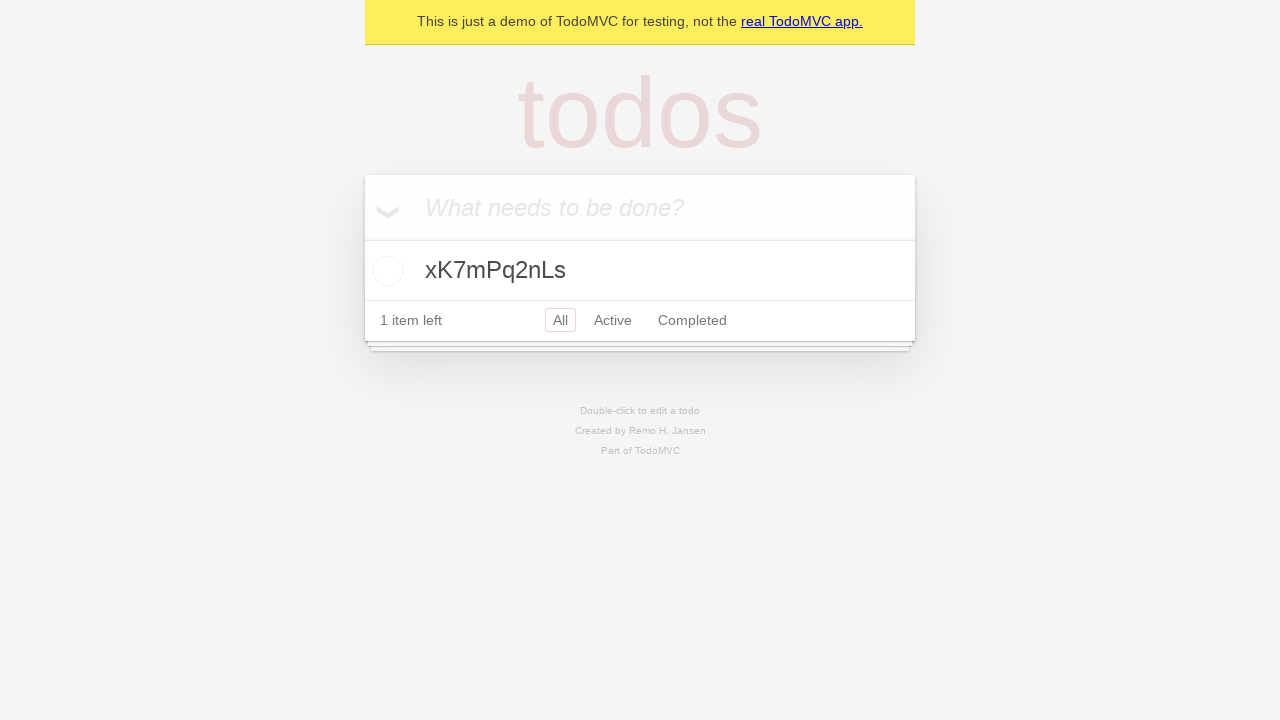